Tests drag and drop functionality by dragging an element and dropping it onto a target droppable area

Starting URL: https://demoqa.com/droppable

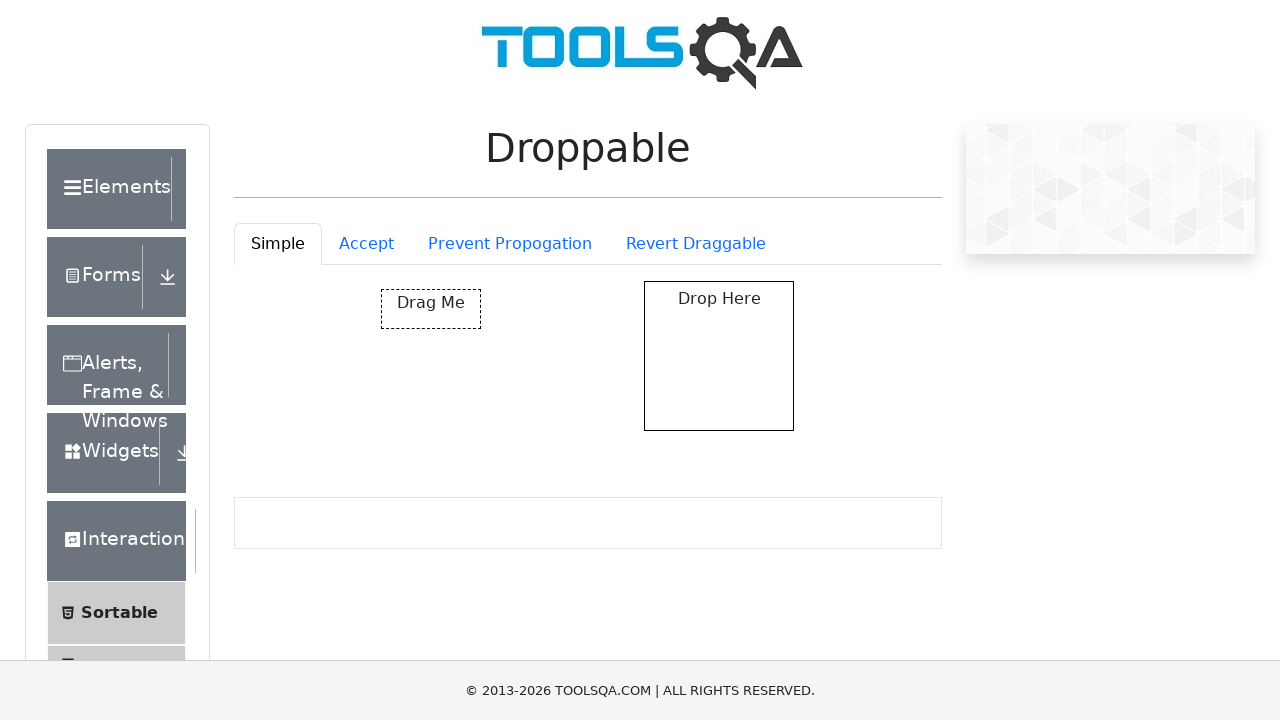

Waited for draggable element to be visible
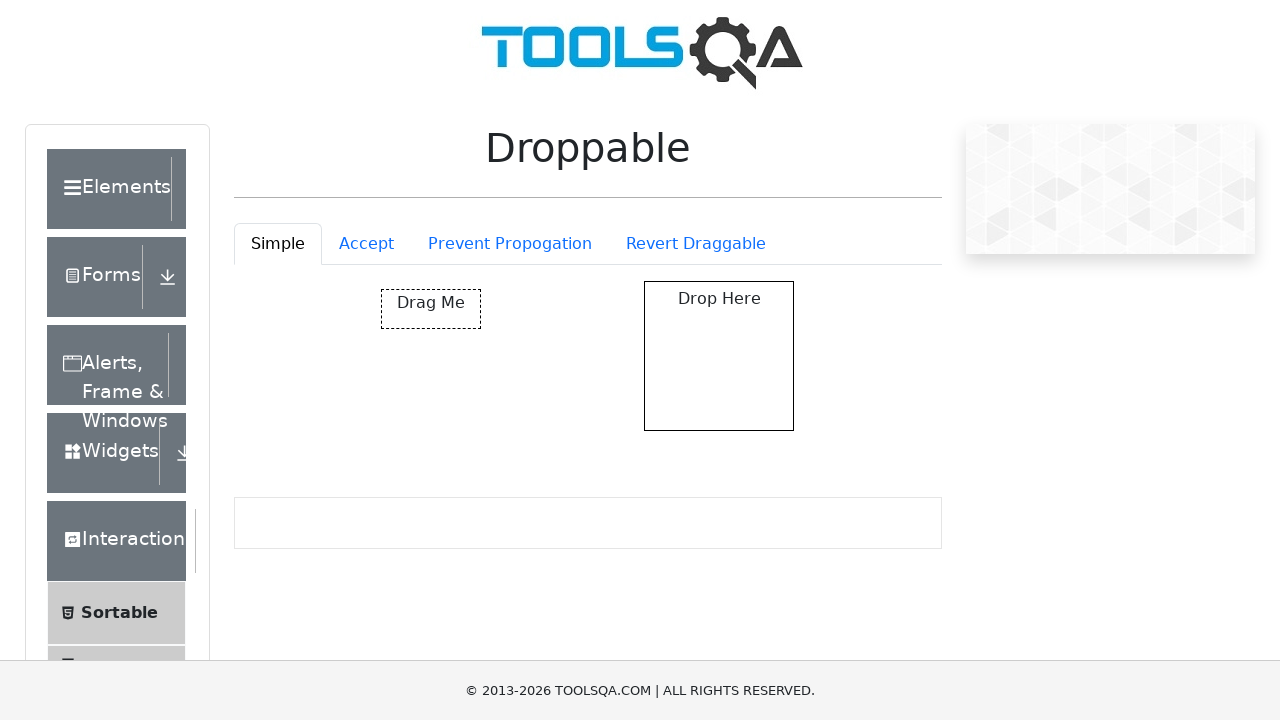

Waited for droppable target element to be visible
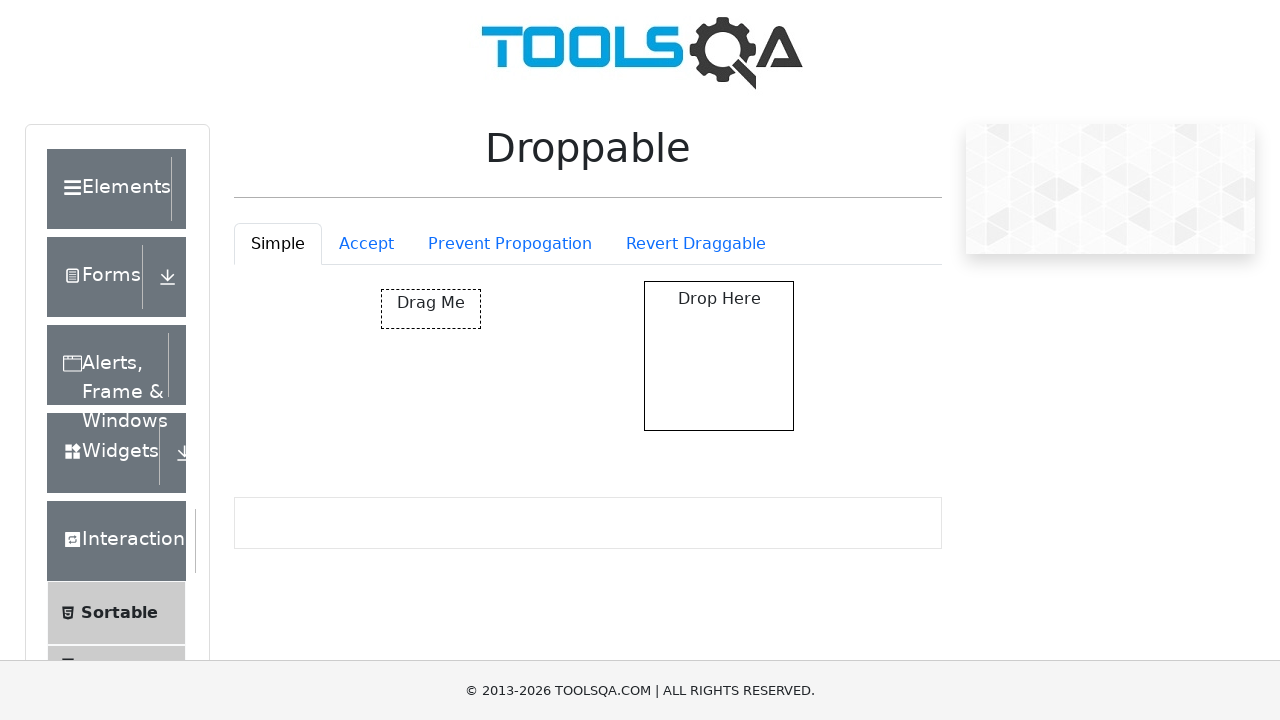

Dragged and dropped element onto target droppable area at (719, 356)
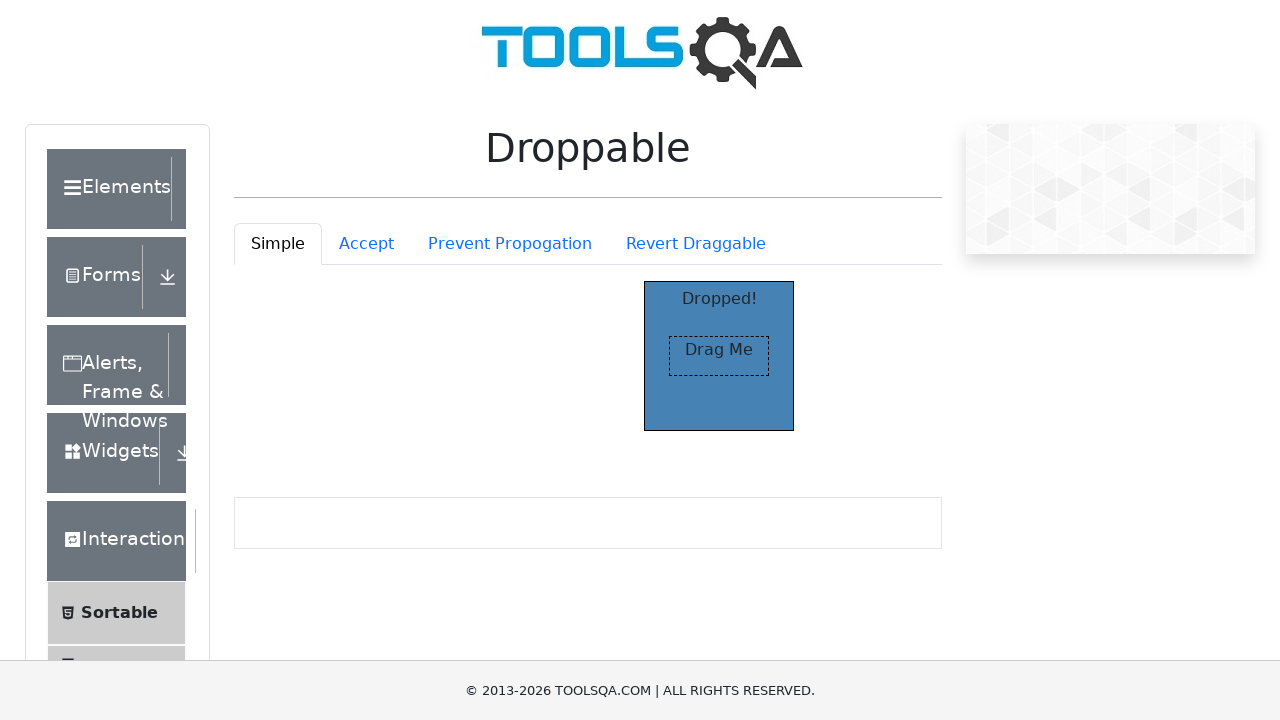

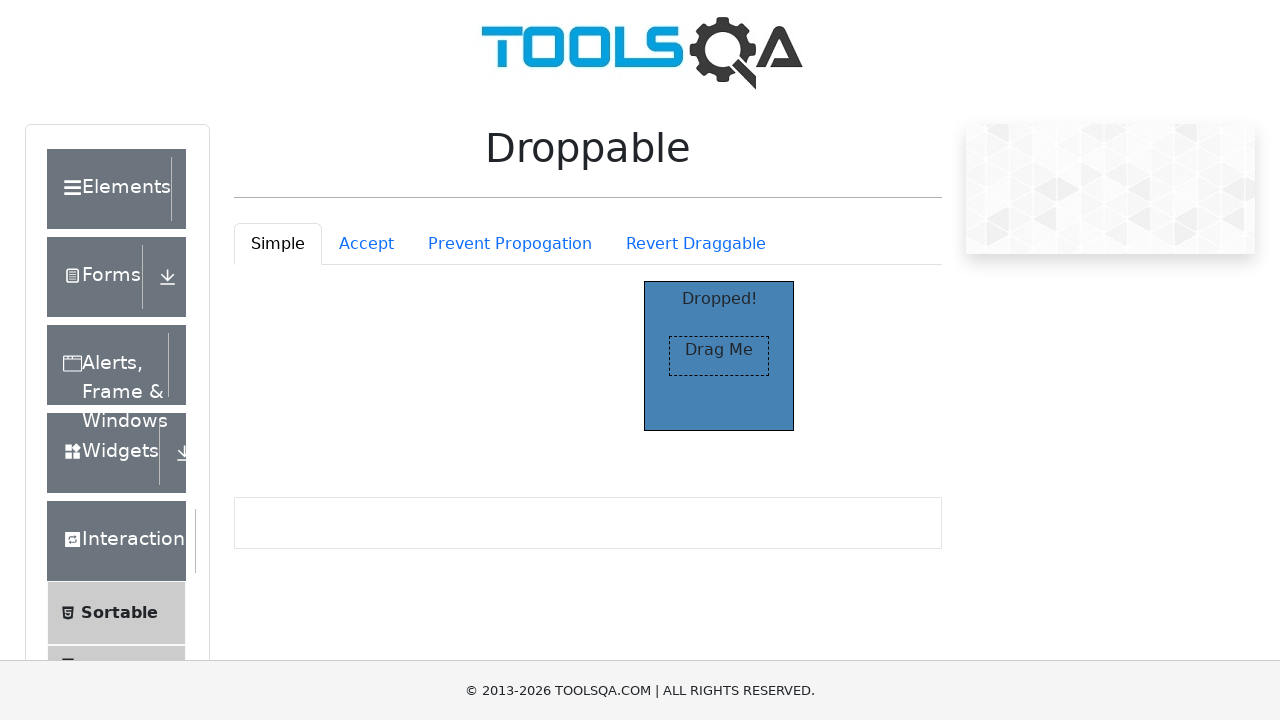